Tests dynamic controls page with explicit waits by clicking Remove button, waiting for "It's gone!" message, then clicking Add button and waiting for "It's back!" message

Starting URL: https://the-internet.herokuapp.com/dynamic_controls

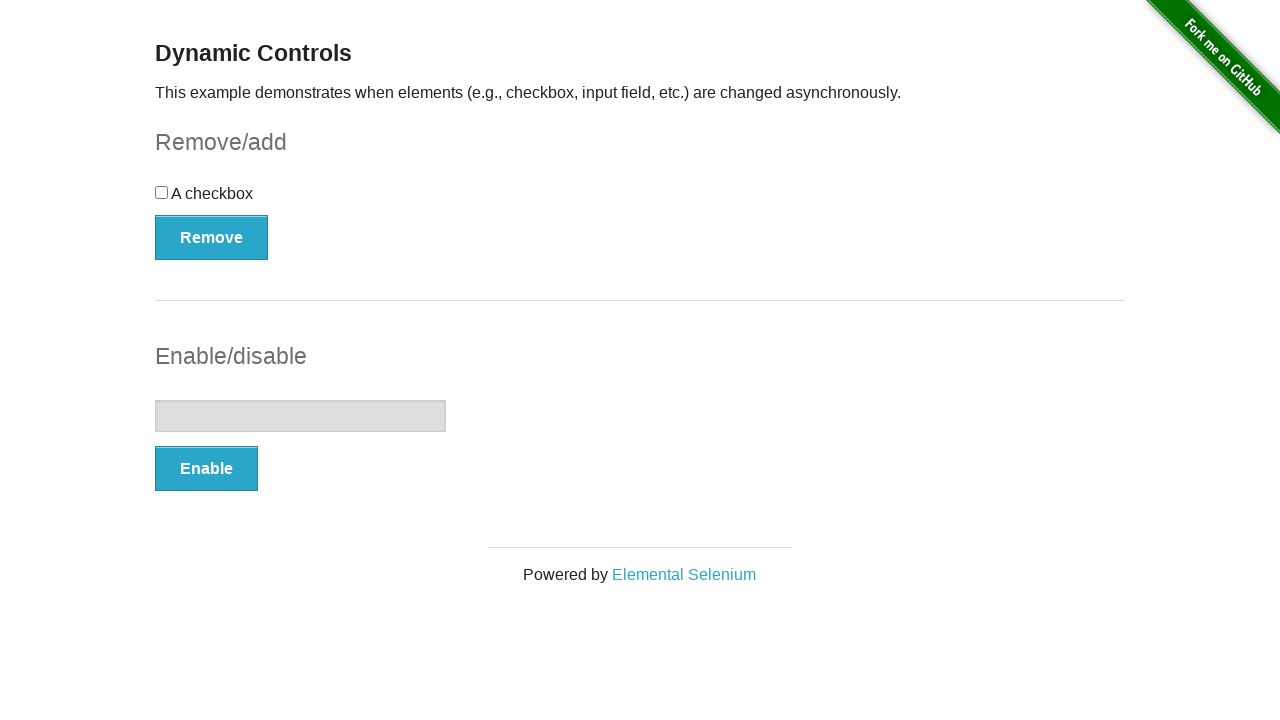

Clicked Remove button to remove the dynamic control at (212, 237) on xpath=//button[@onclick='swapCheckbox()']
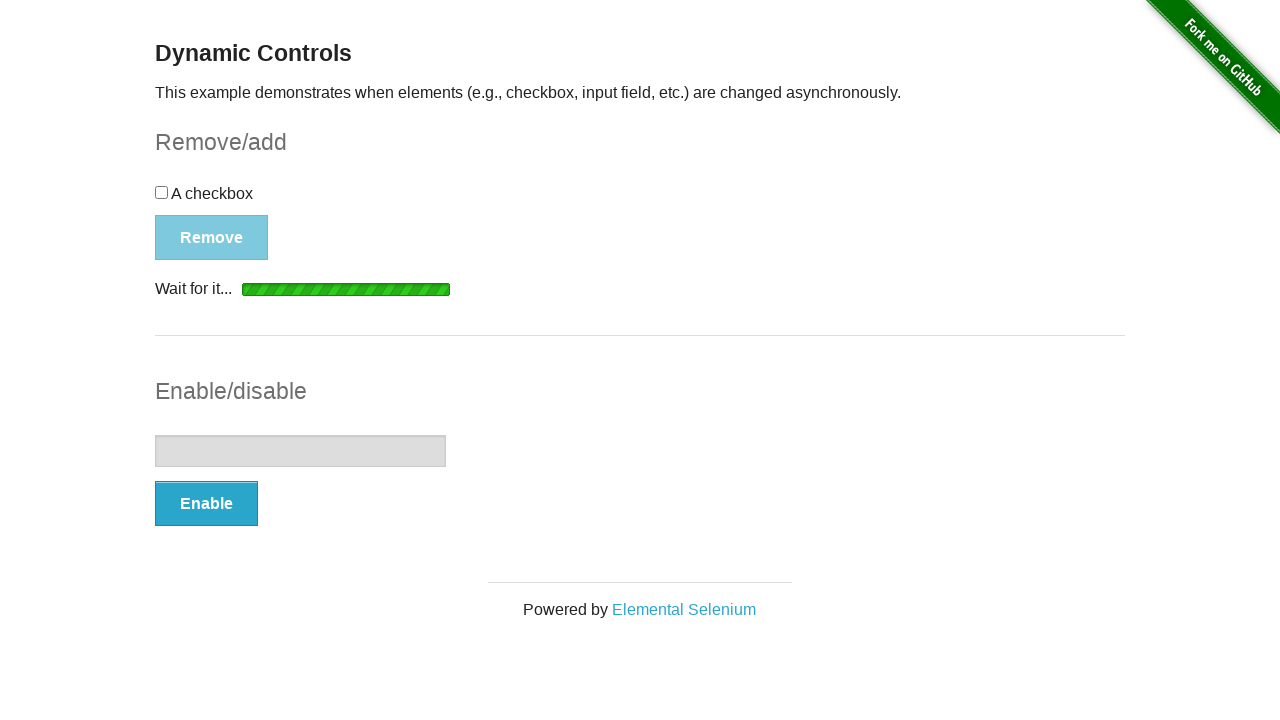

Waited for and found 'It's gone!' message
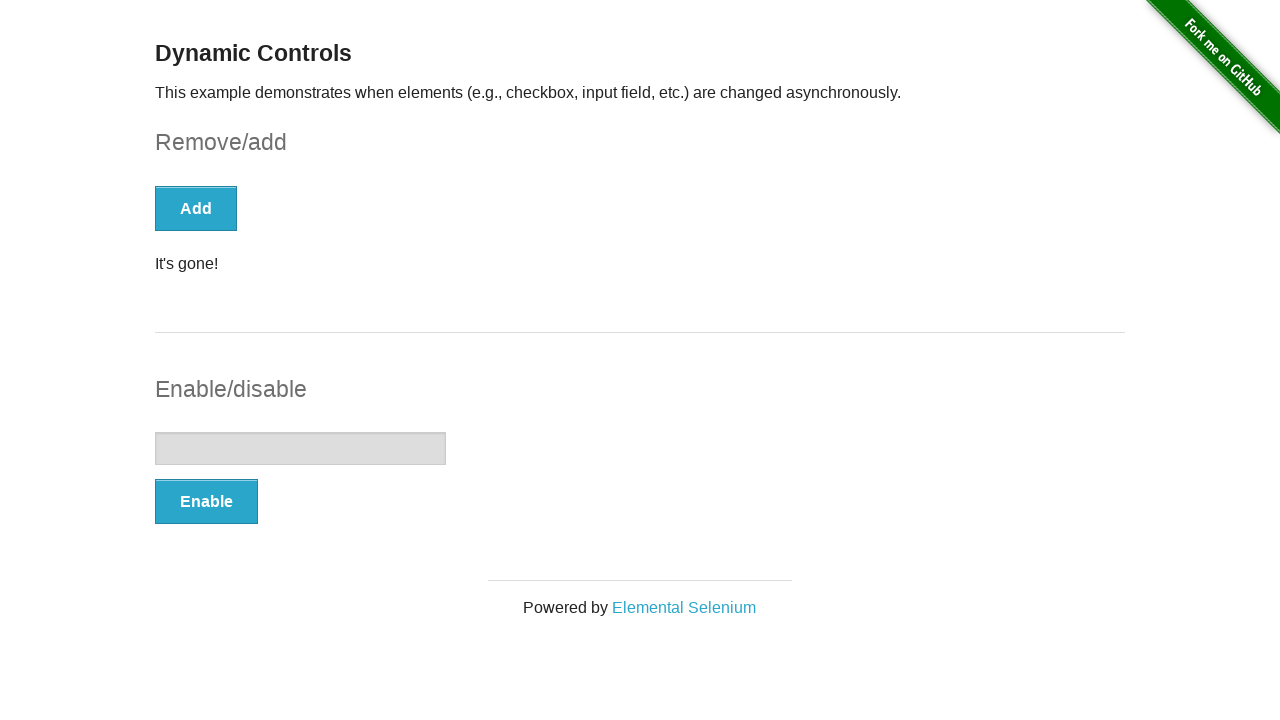

Verified 'It's gone!' message is visible
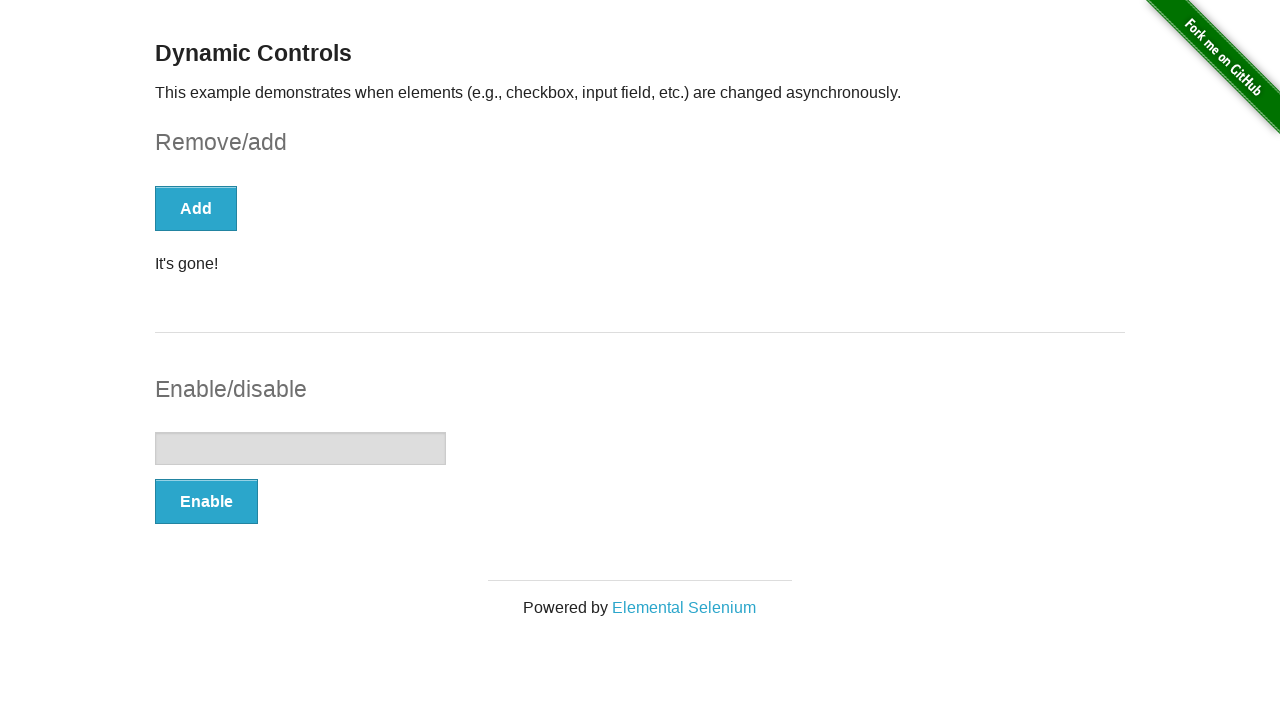

Clicked Add button to restore the dynamic control at (196, 208) on xpath=//button[text()='Add']
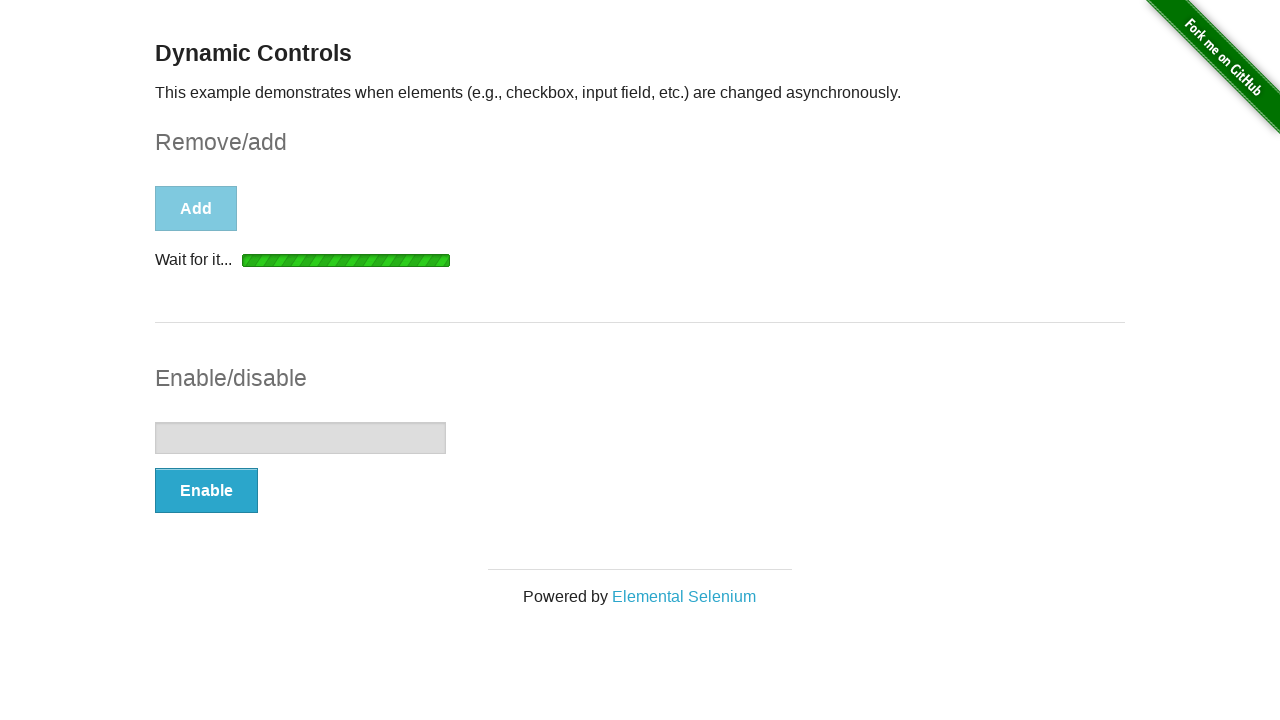

Waited for and found 'It's back!' message
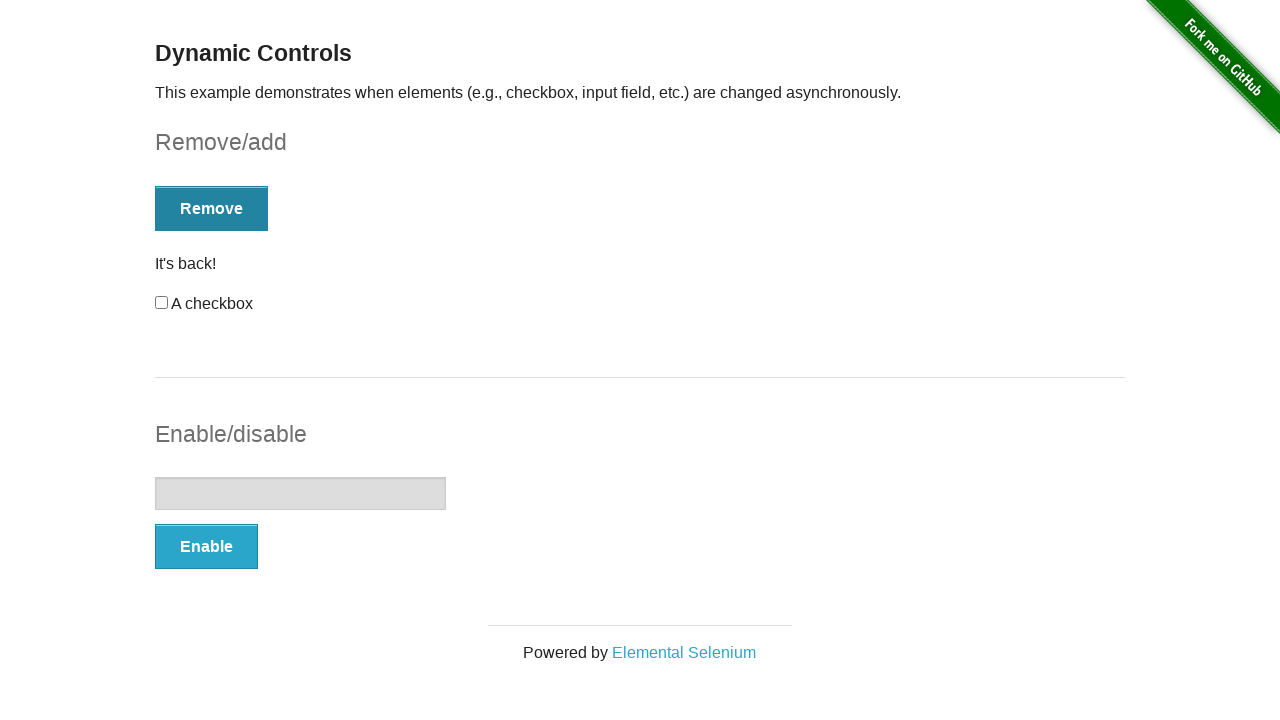

Verified 'It's back!' message is visible
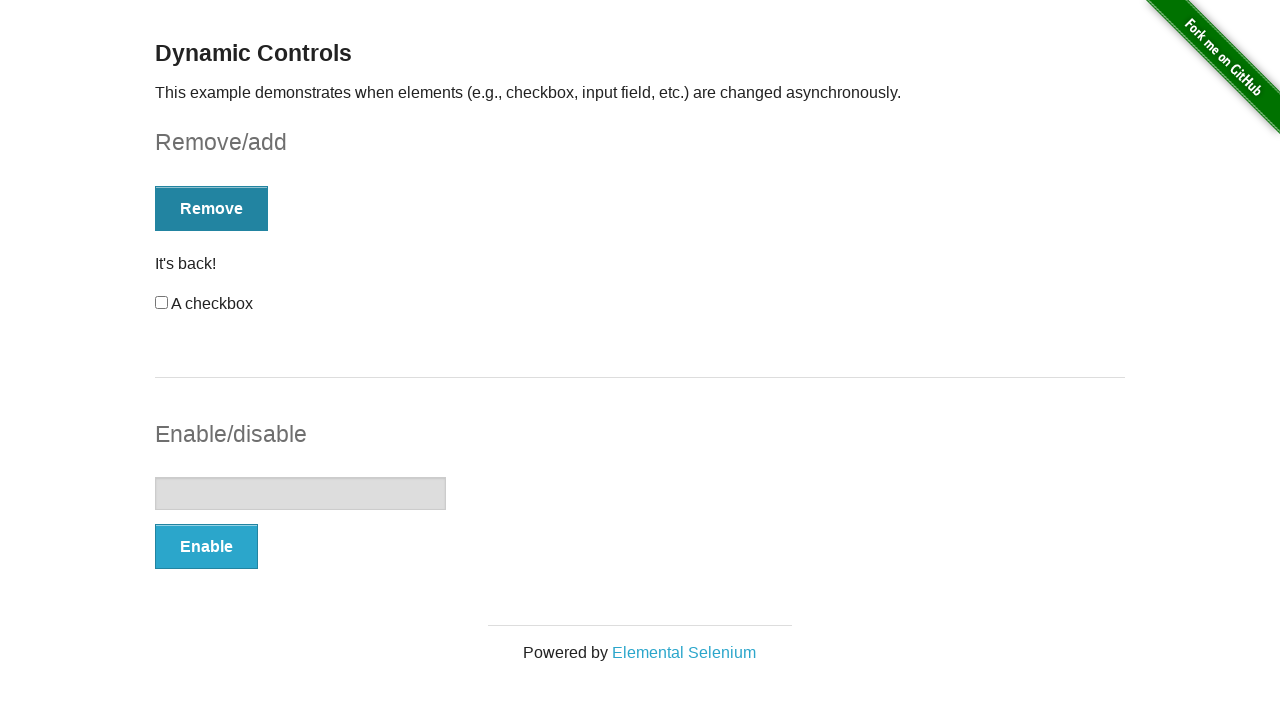

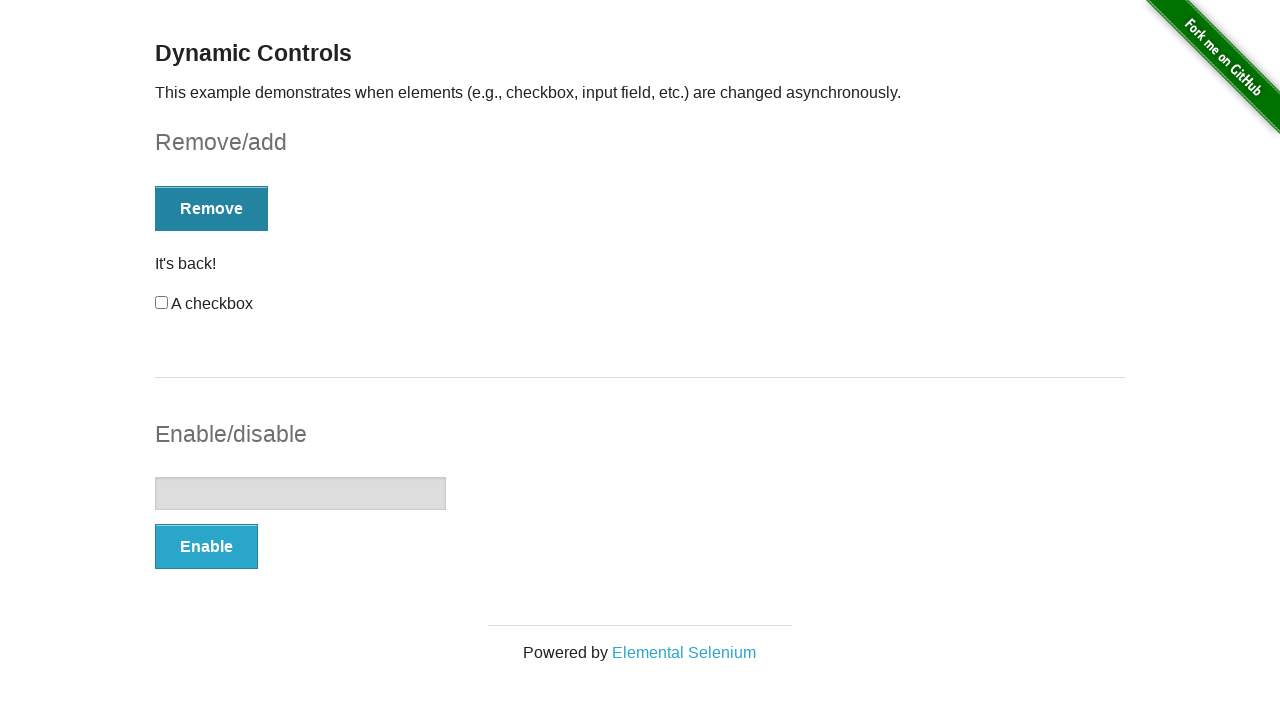